Tests navigation to main page from footer link

Starting URL: http://intershop5.skillbox.ru/

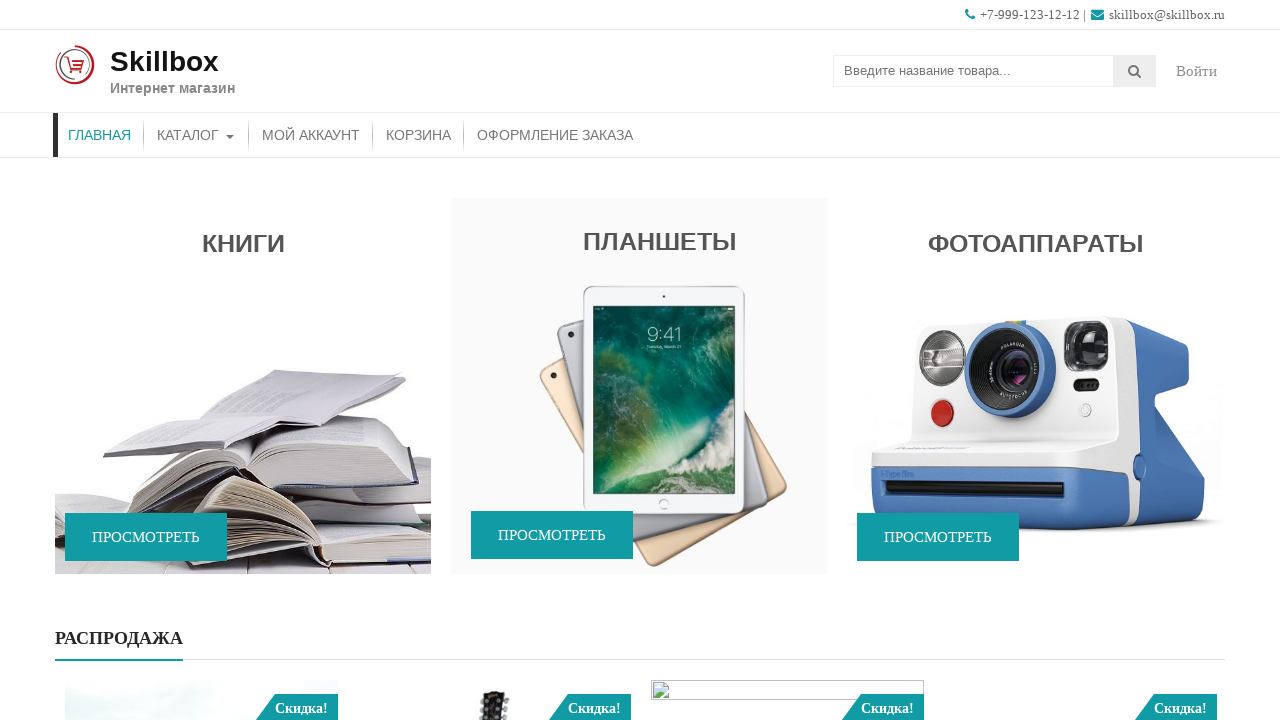

Scrolled to footer
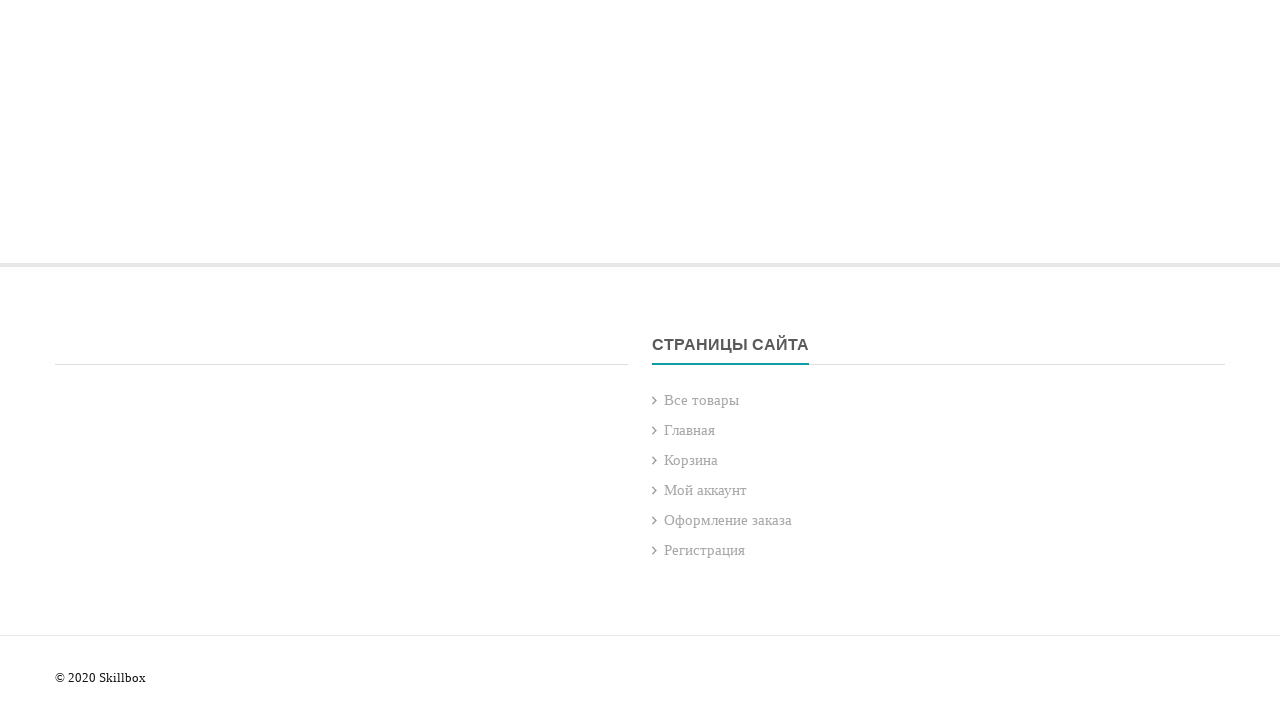

Clicked Main Page link in footer at (690, 430) on xpath=//*[@id='pages-2']//*[contains(@class, 'page-item-39')]//a
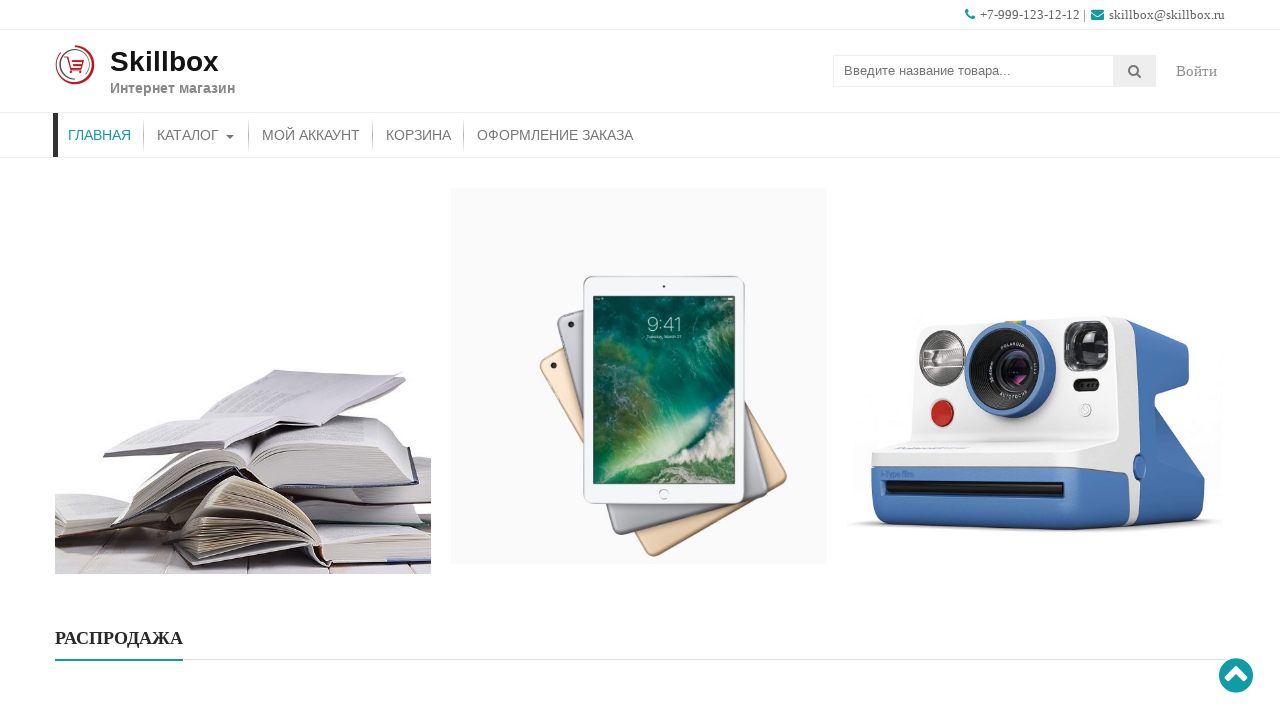

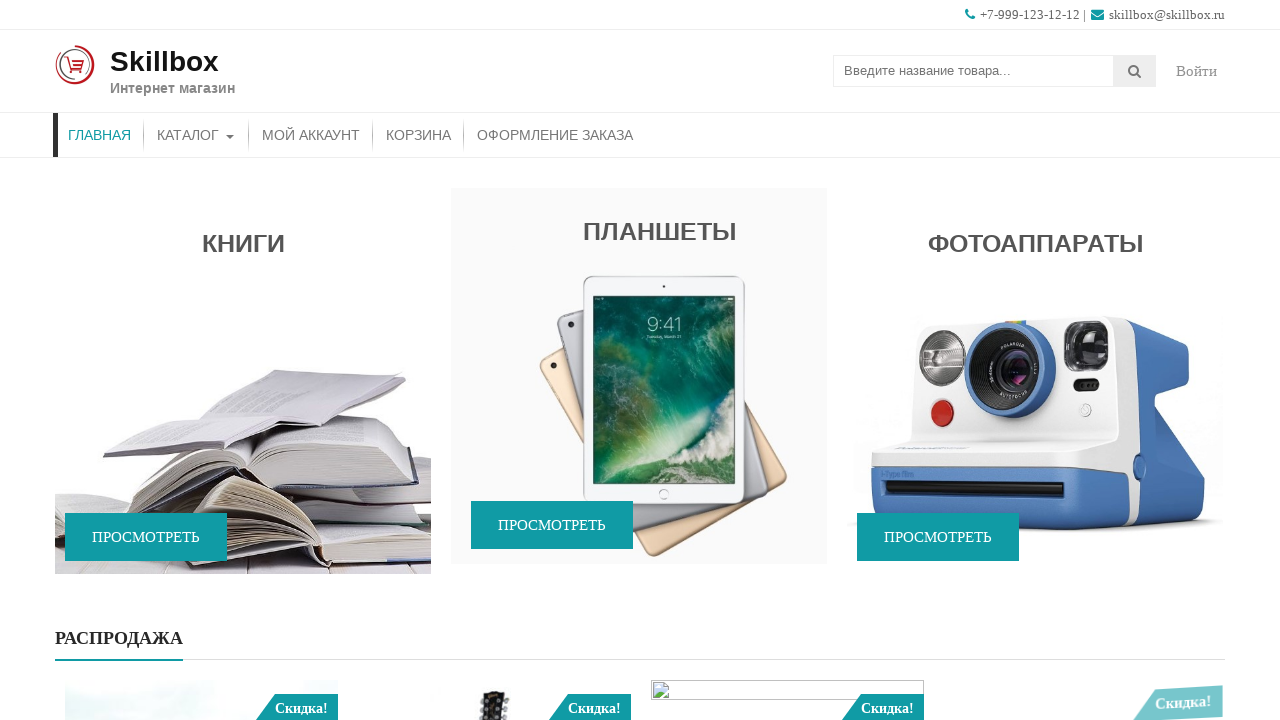